Tests window switching functionality by clicking a link that opens a new tab, switching to the new tab, and interacting with elements in the child window

Starting URL: https://skpatro.github.io/demo/links/

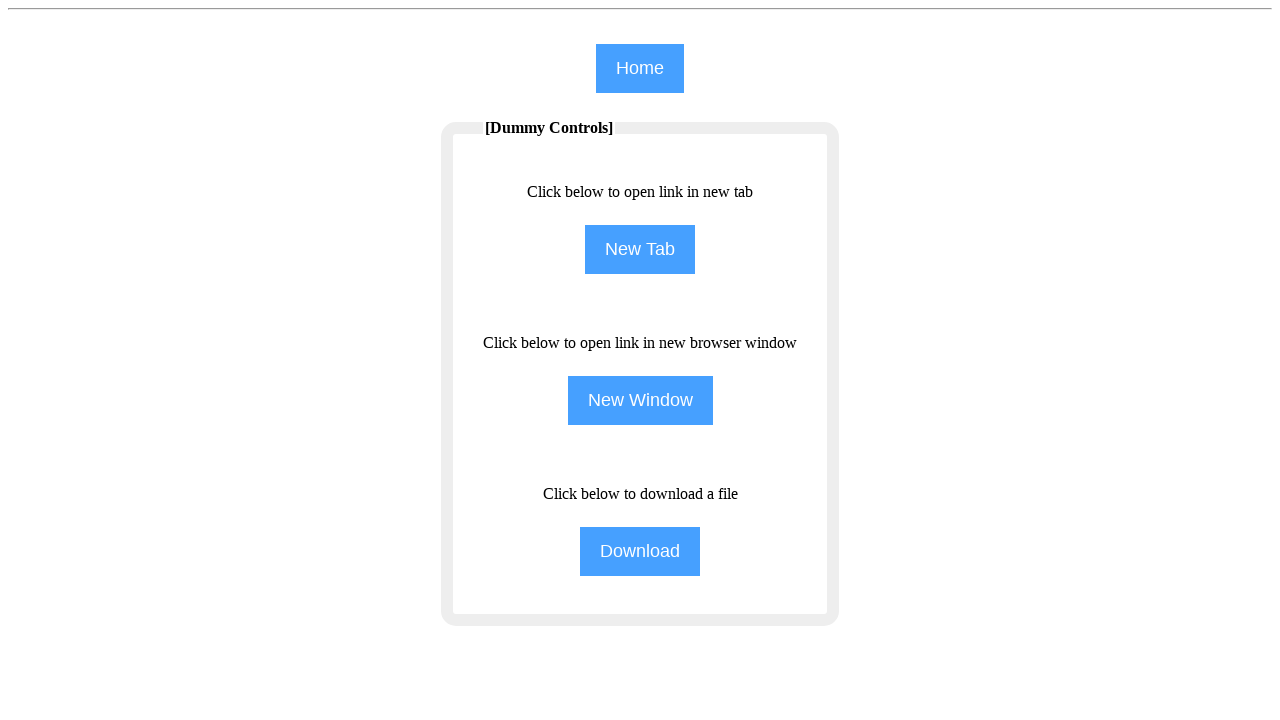

Clicked 'New Tab' button to open a new tab at (640, 250) on input[name='NewTab']
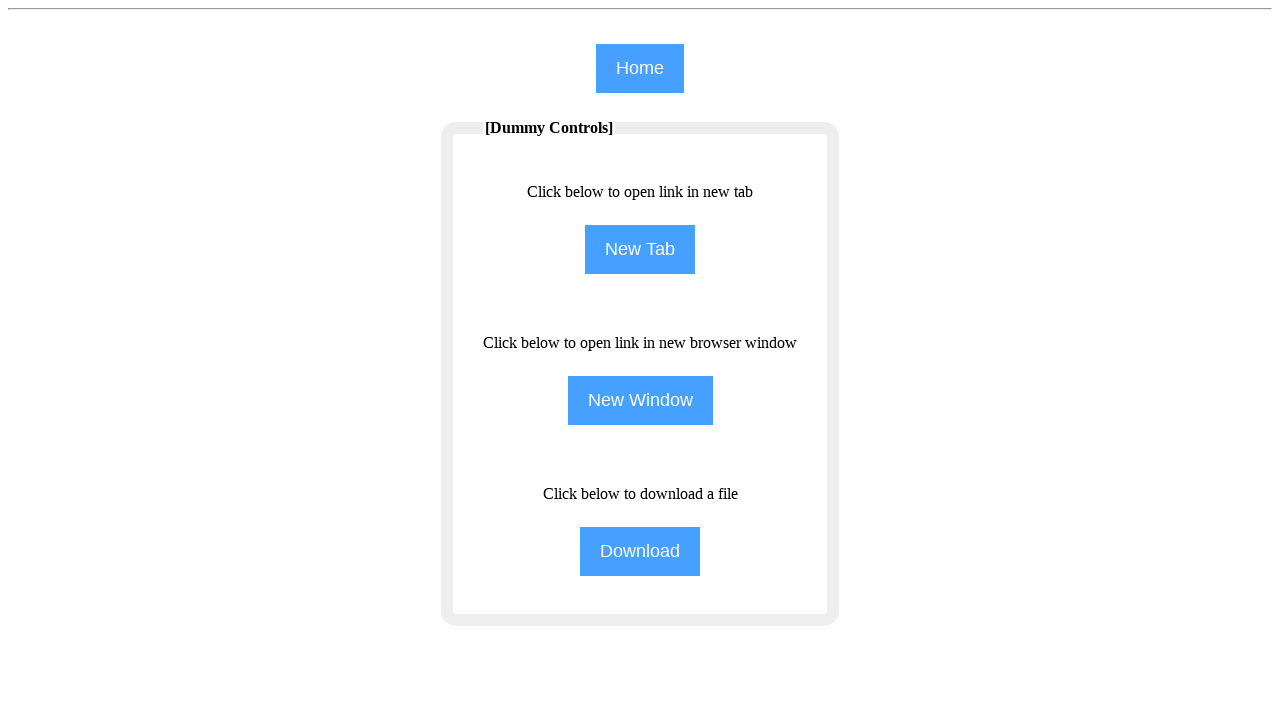

Switched to the newly opened child window/tab
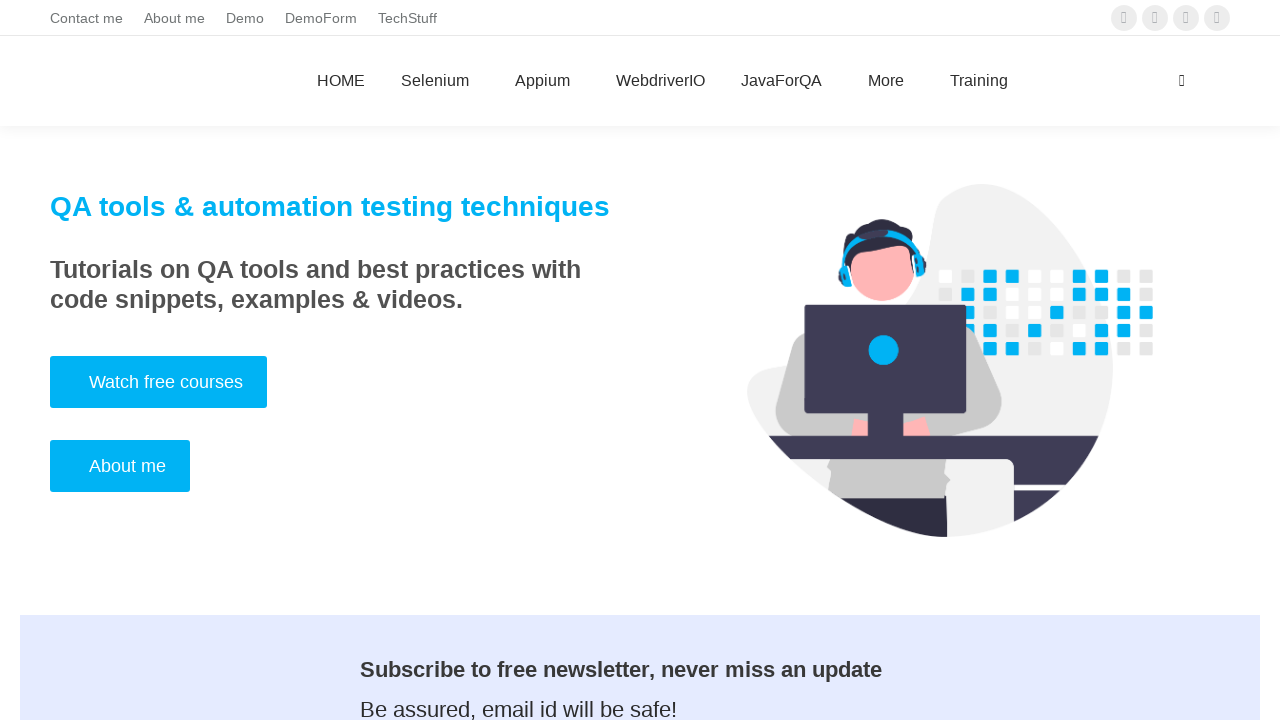

Child window page loaded successfully
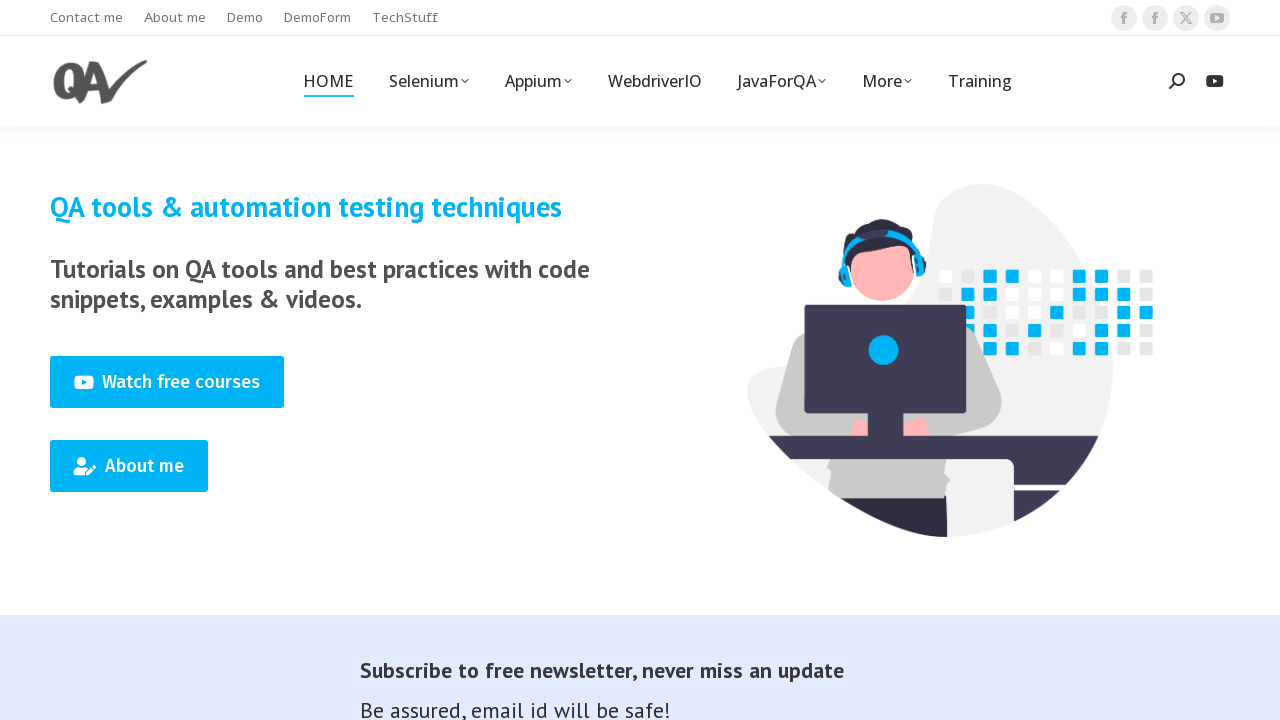

Clicked 'Training' tab in the child window at (980, 81) on (//span[text()='Training'])[1]
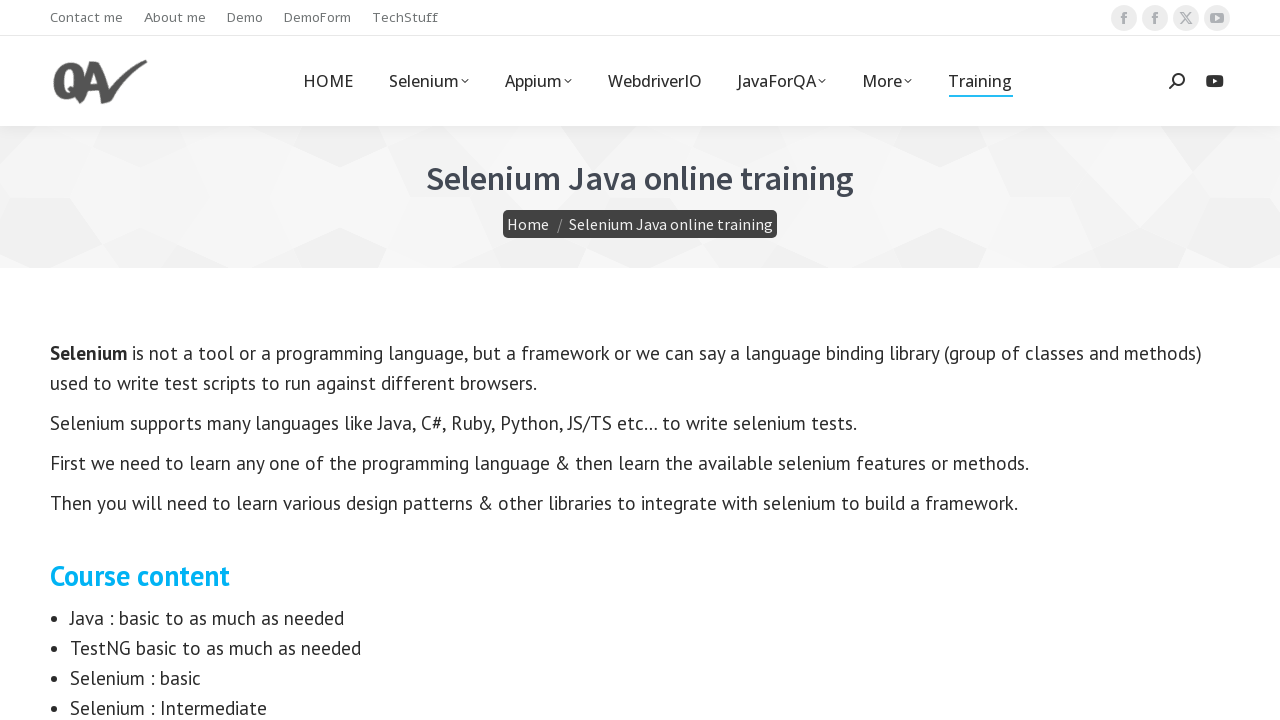

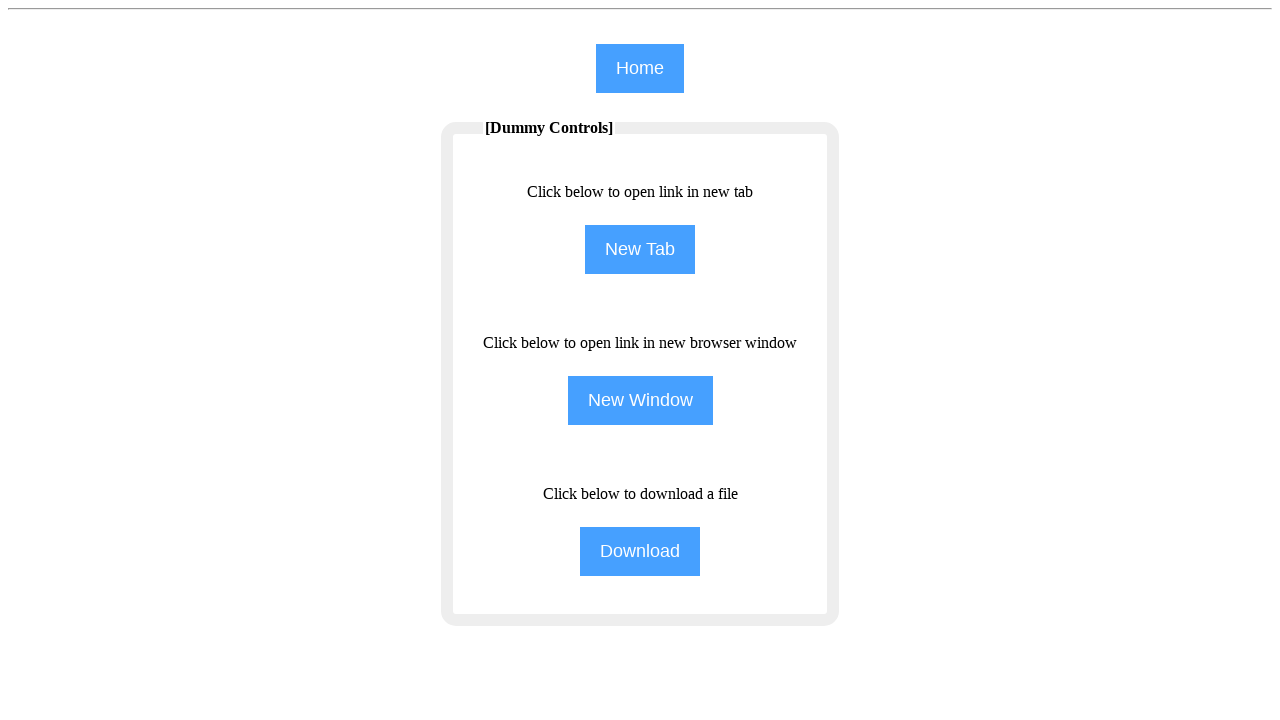